Navigates to an interactive SVG map of India and clicks on the Tripura state after iterating through all states

Starting URL: https://www.amcharts.com/svg-maps/?map=india

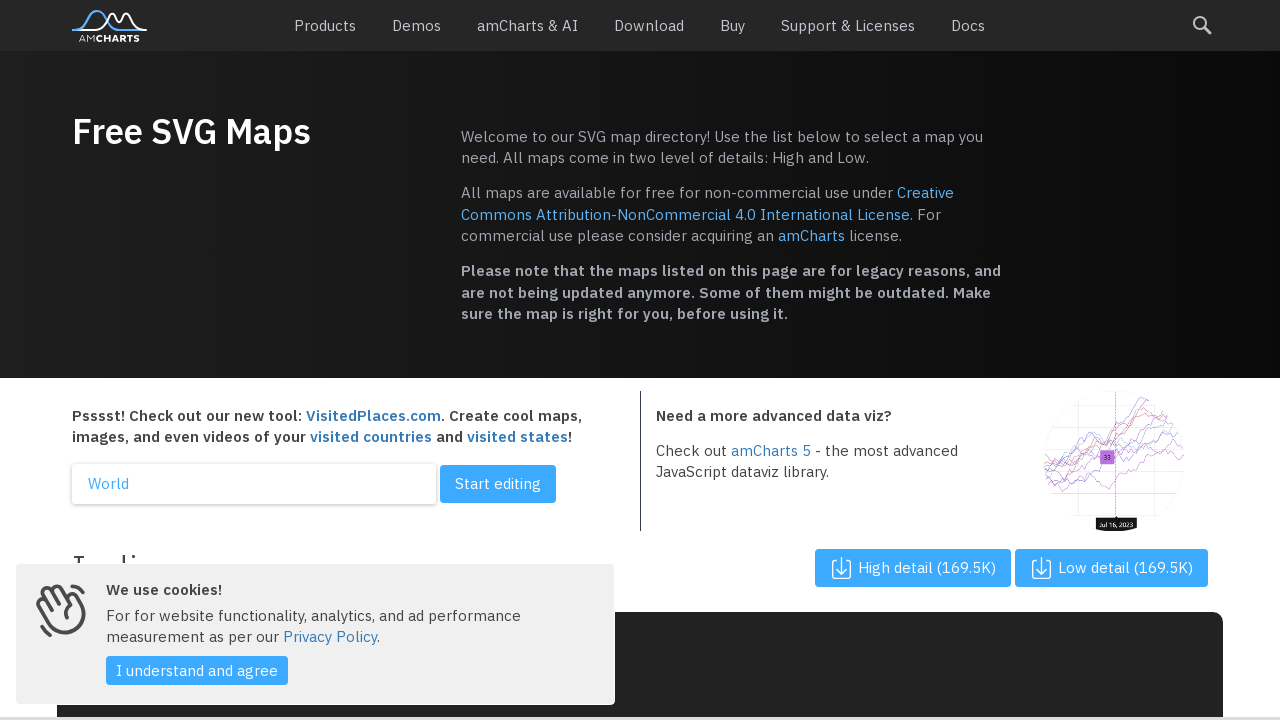

SVG map loaded
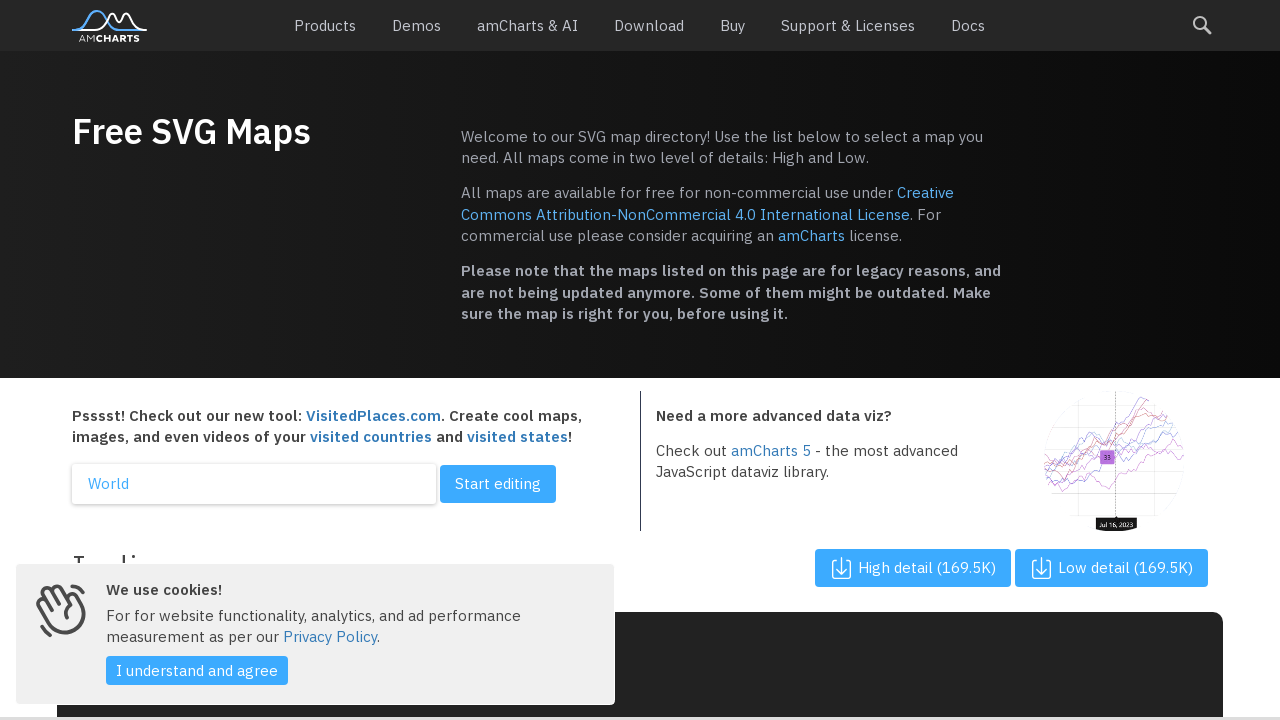

Located all state paths in SVG map
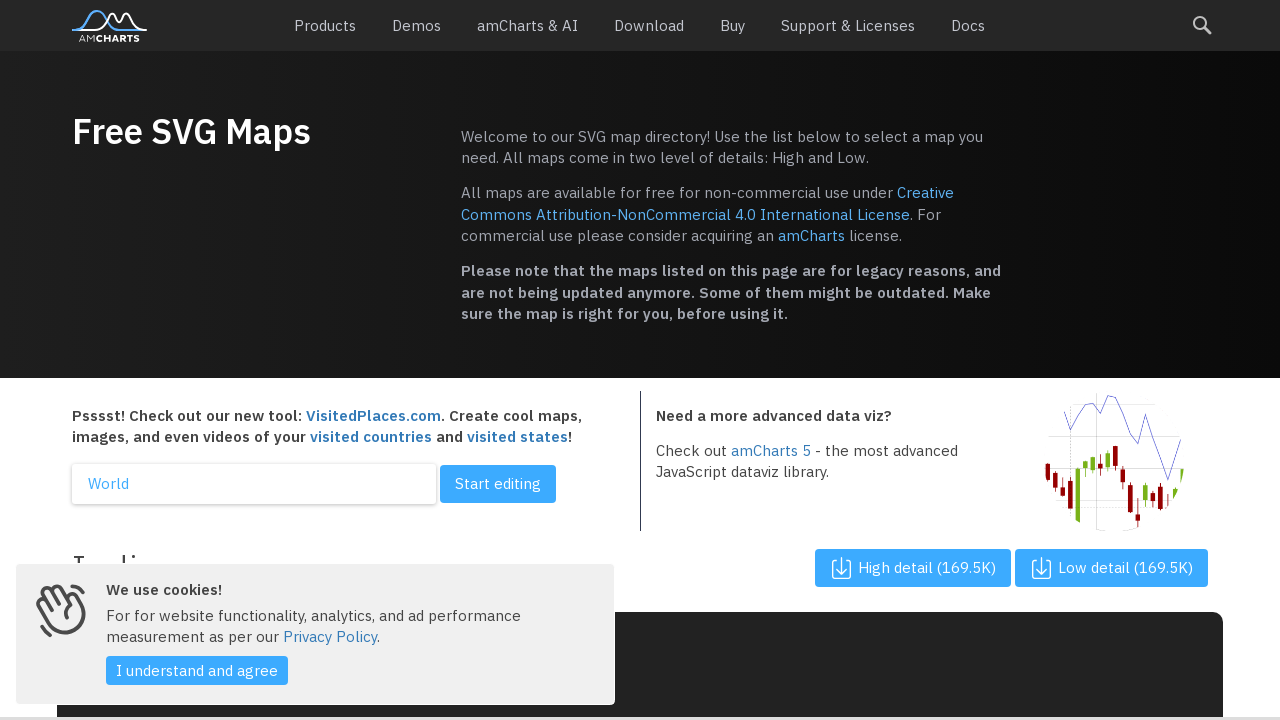

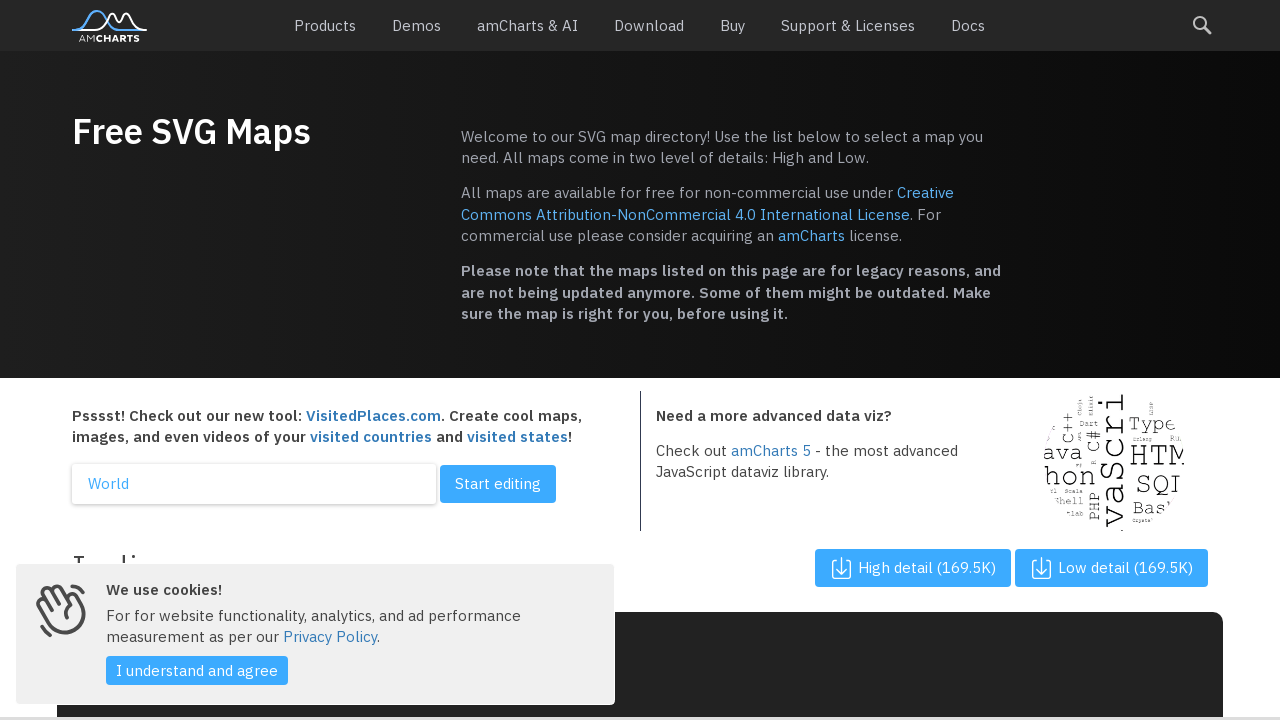